Tests checkbox functionality by navigating to an HTML checkboxes tutorial page and clicking on a checkbox element.

Starting URL: http://www.tizag.com/htmlT/htmlcheckboxes.php

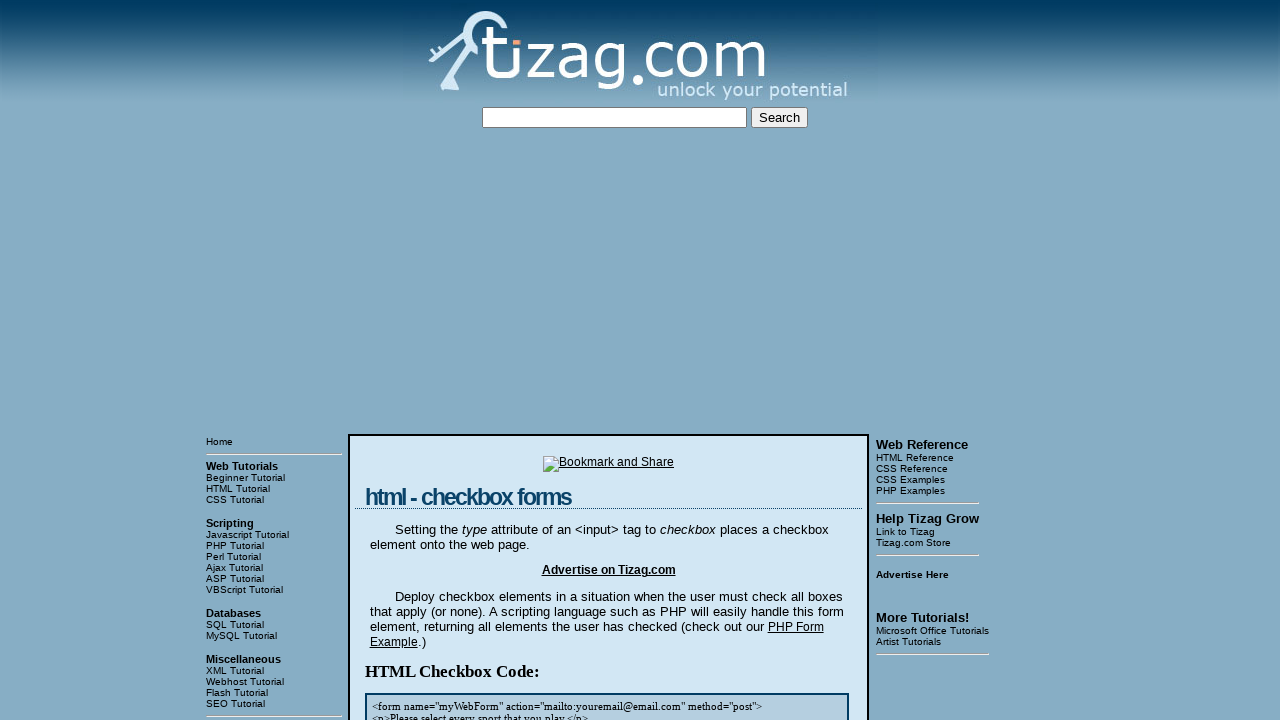

Navigated to HTML checkboxes tutorial page
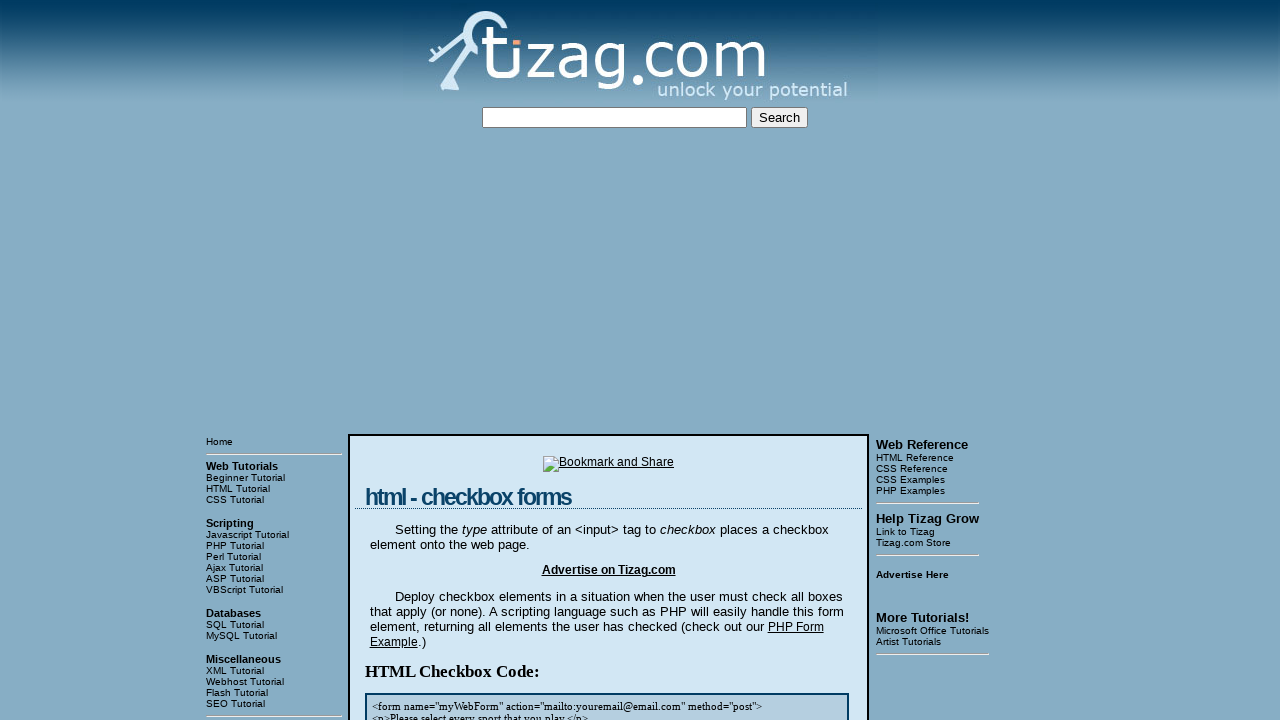

Clicked the first checkbox element at (422, 360) on xpath=/html/body/table[3]/tbody/tr[1]/td[2]/table/tbody/tr/td/div[4]/input[1]
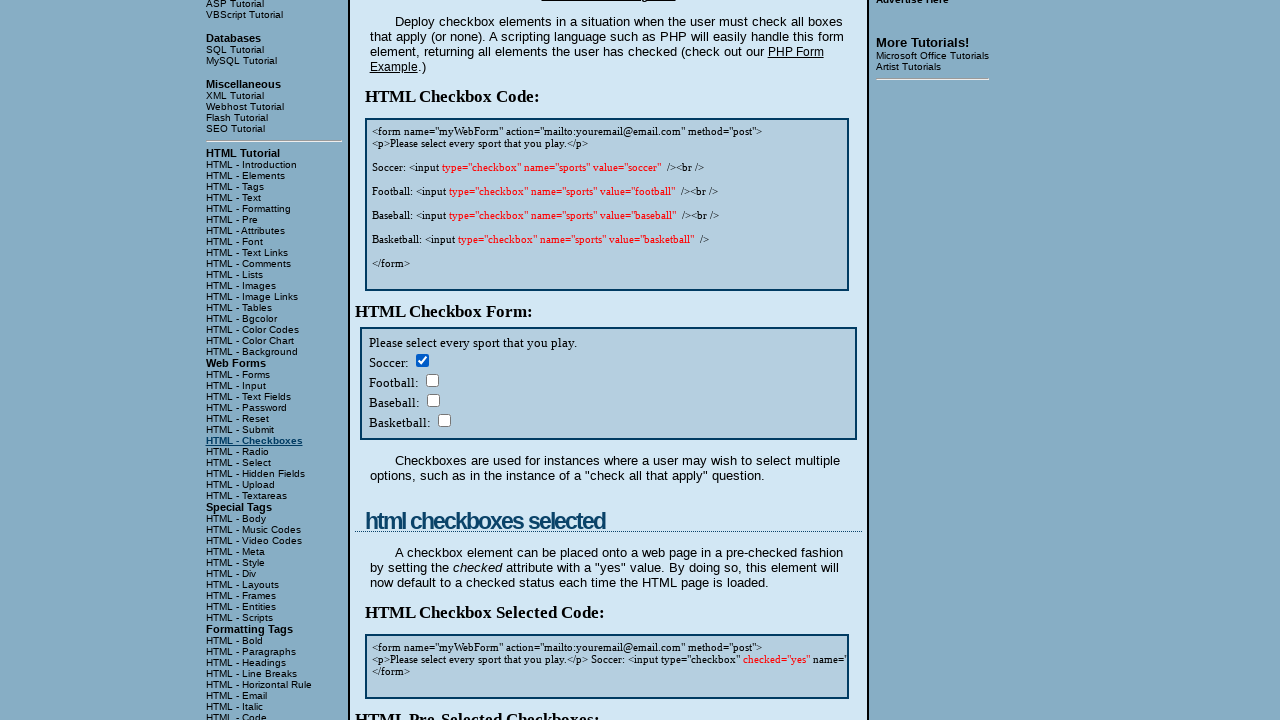

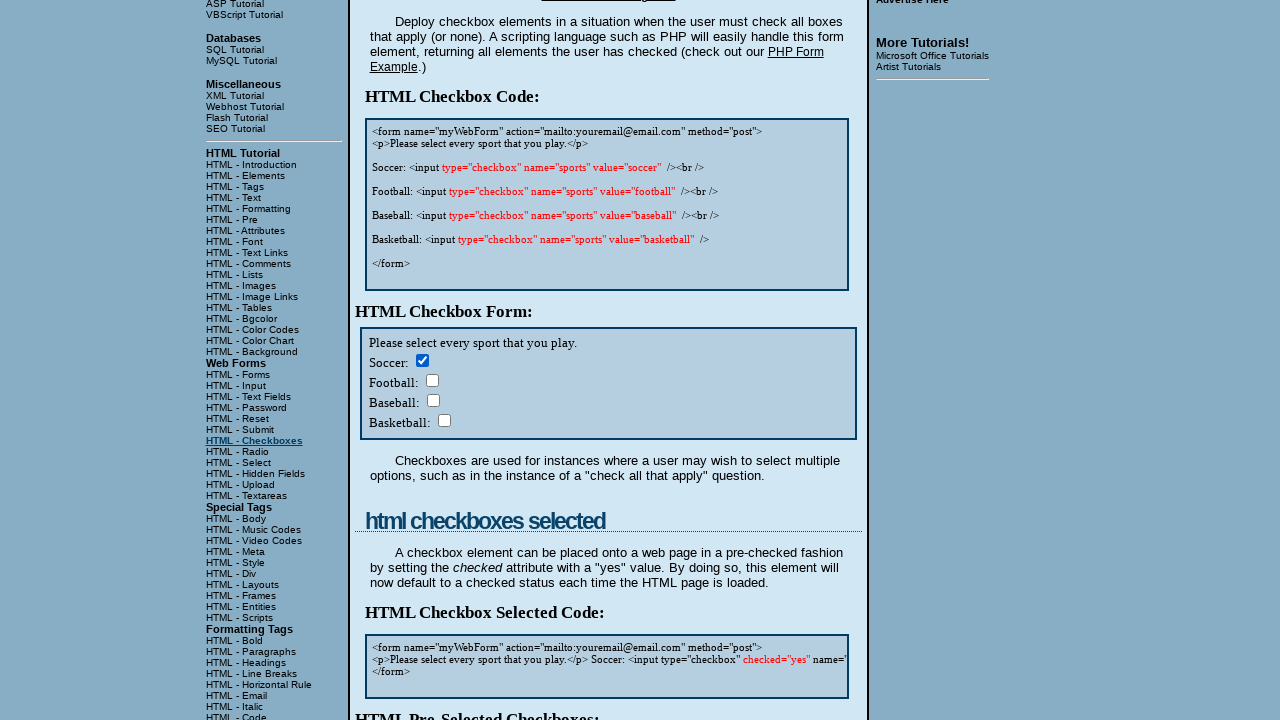